Tests multiple selection dropdown for area of interest field

Starting URL: https://igorsmasc.github.io/fomulario_cadastro_selenium/

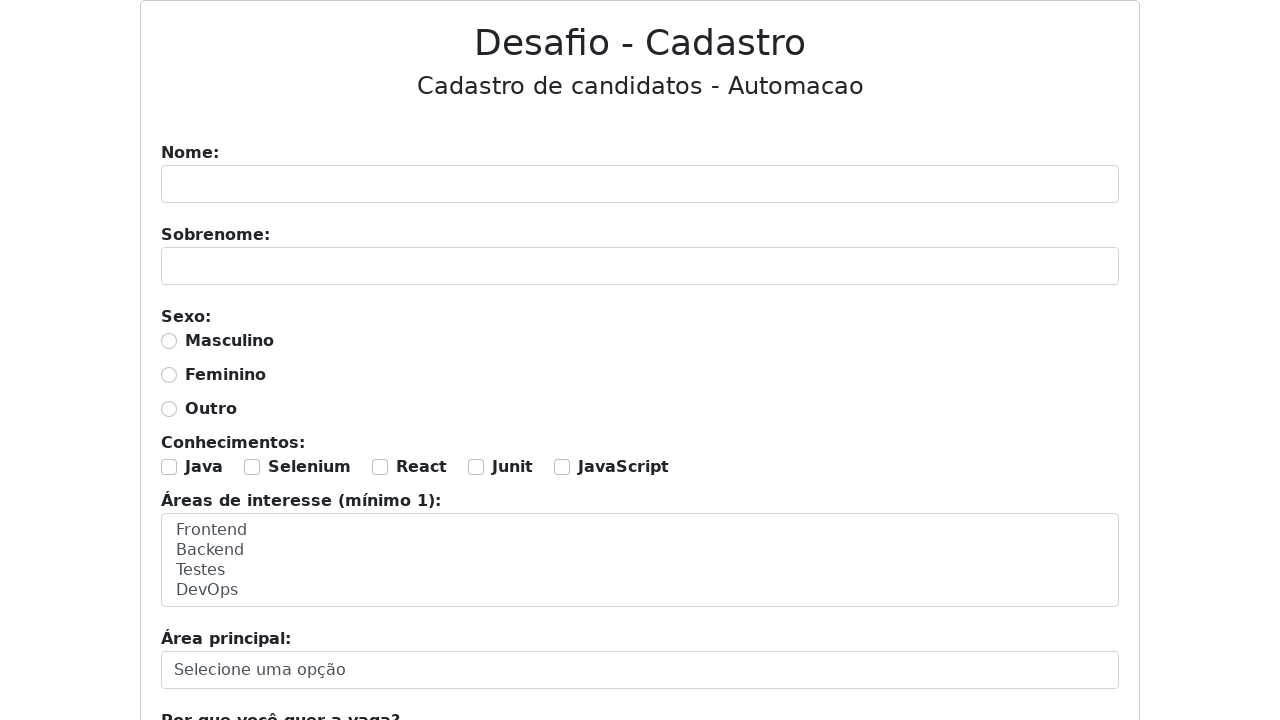

Selected multiple areas of interest: Frontend and Devops on #area-interesse
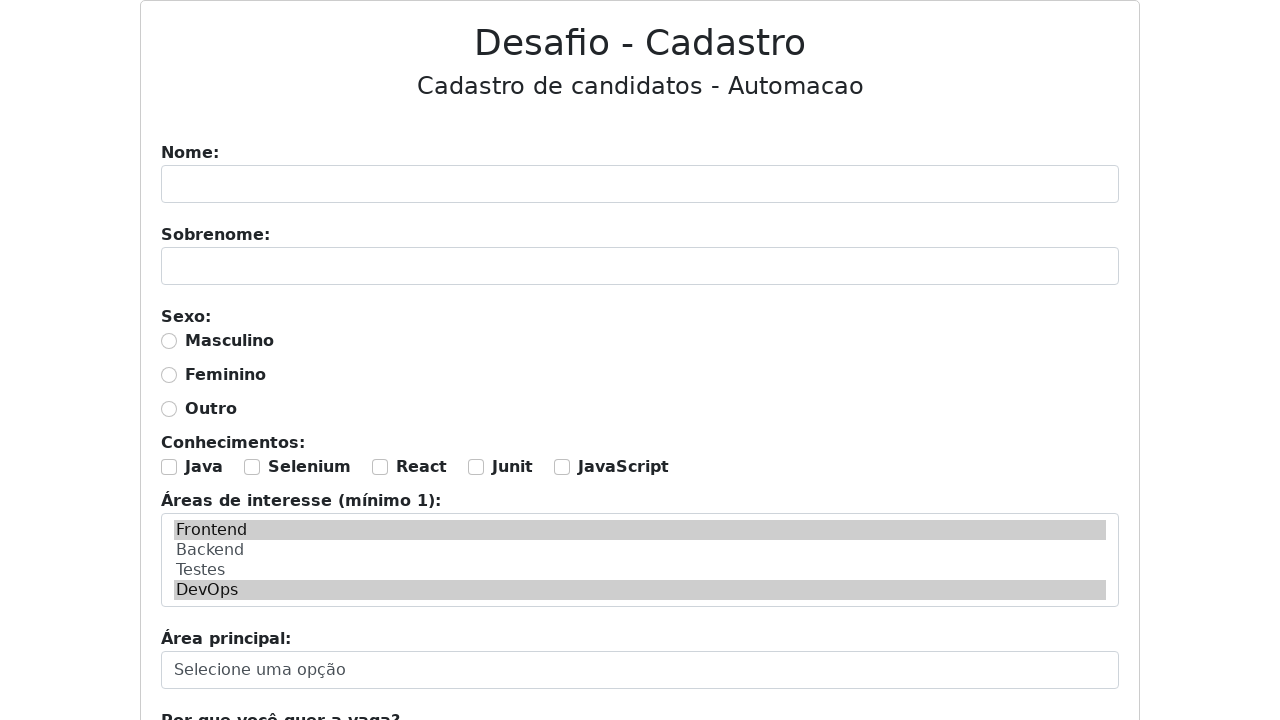

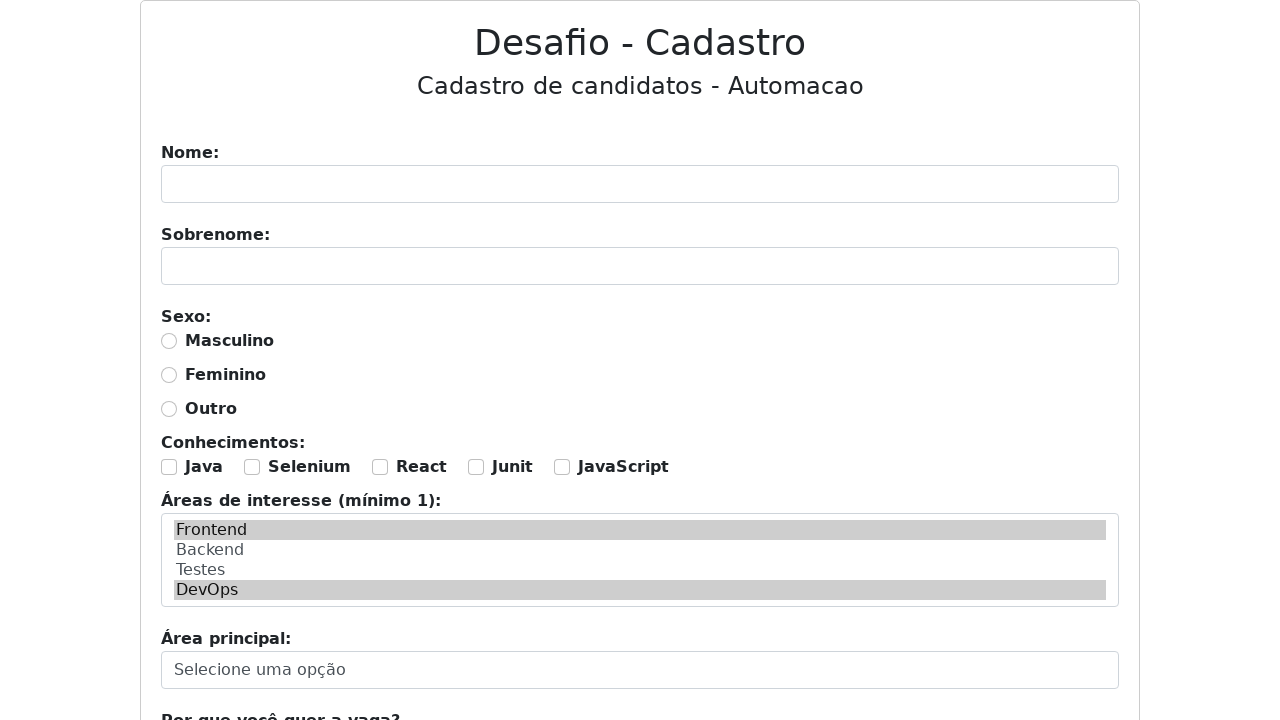